Tests clicking at specific coordinates within an element and verifying the position is registered

Starting URL: https://osstep.github.io/action_click

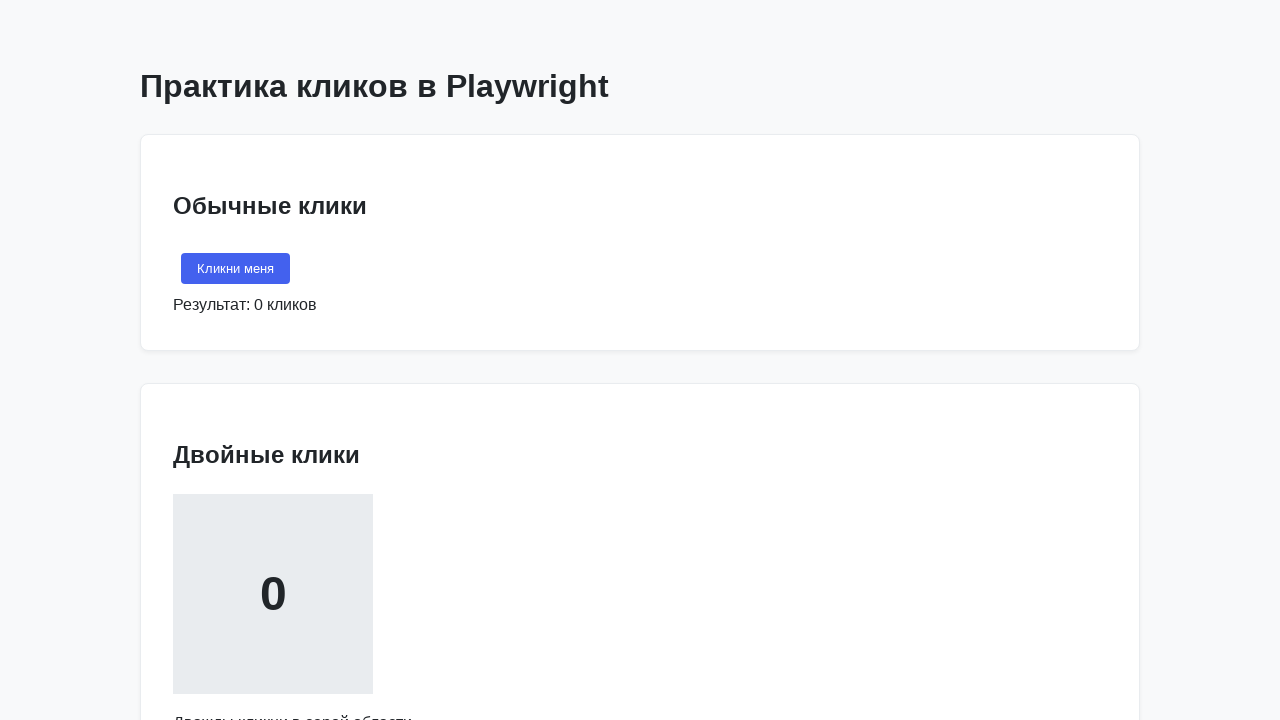

Located click area element with text 'Кликни в любом месте'
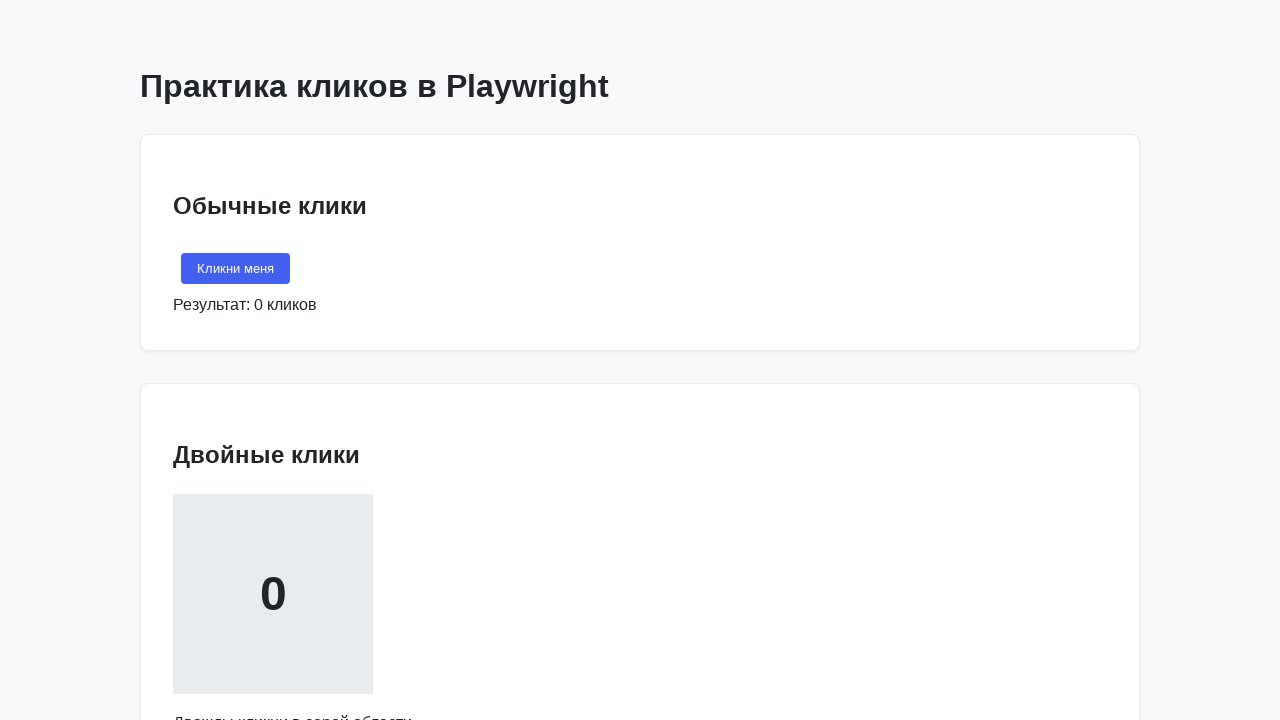

Clicked at coordinates (50, 100) within the click area at (223, 360) on internal:text="\u041a\u043b\u0438\u043a\u043d\u0438 \u0432 \u043b\u044e\u0431\u0
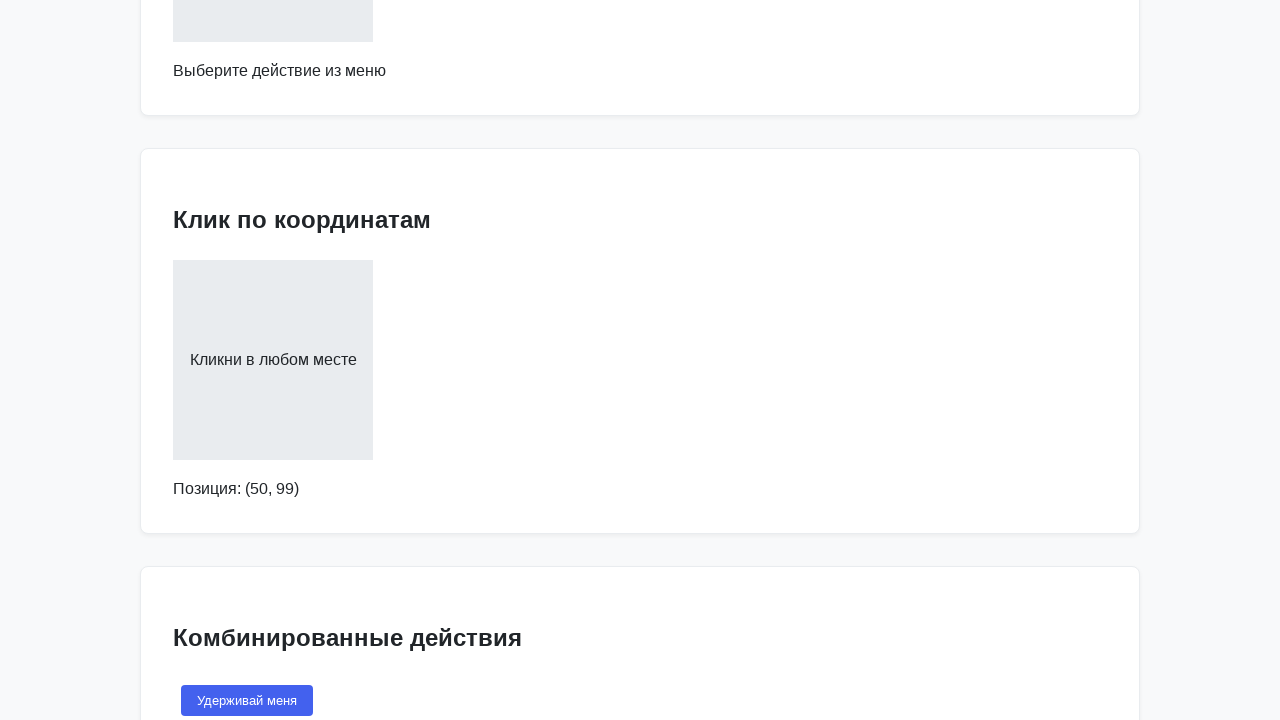

Verified that position is registered in format 'Позиция: (X, Y)'
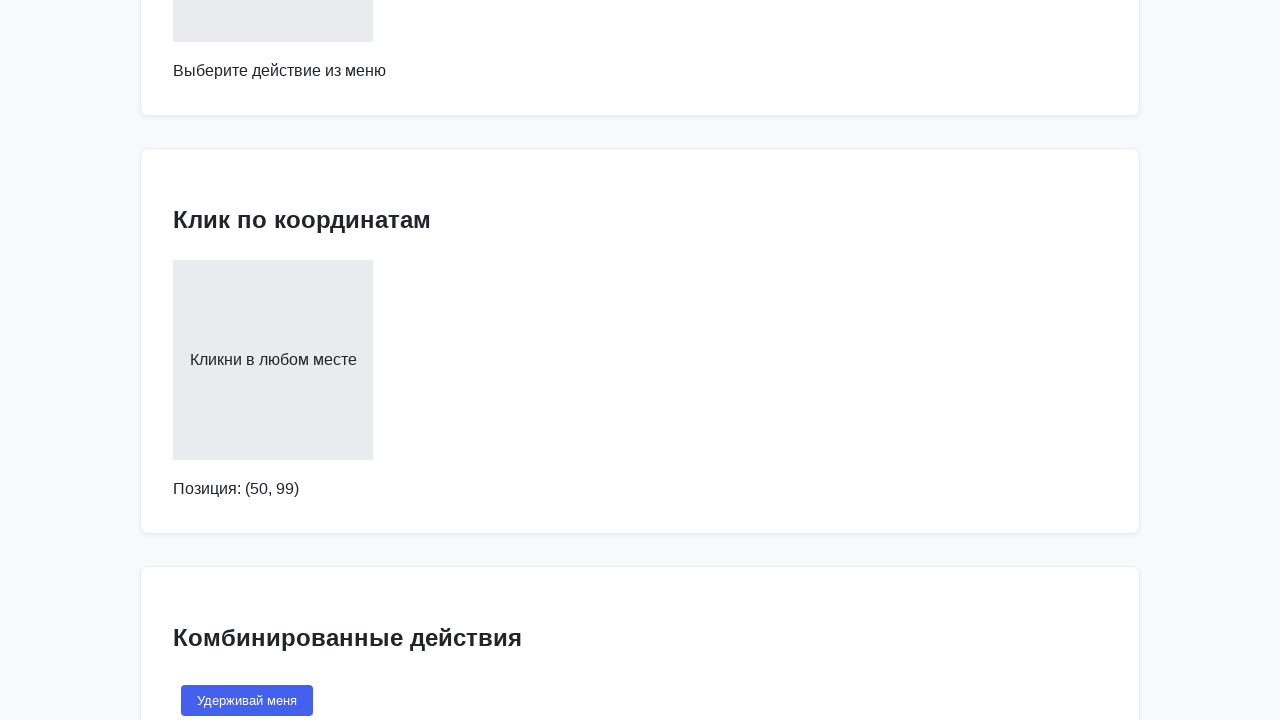

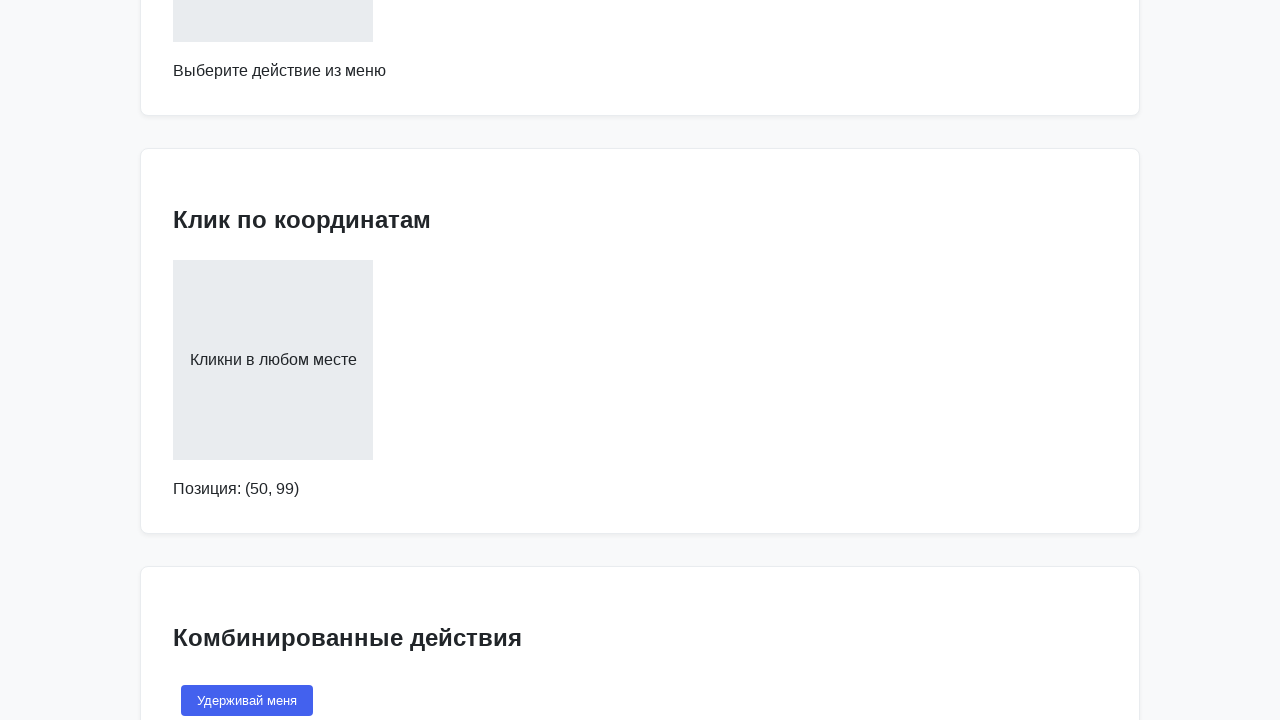